Tests the initial state of a feedback form page by verifying all fields are empty, checkboxes are unchecked, "Don't know" radio is selected, dropdown shows default option, and submit button has correct styling

Starting URL: https://kristinek.github.io/site/tasks/provide_feedback

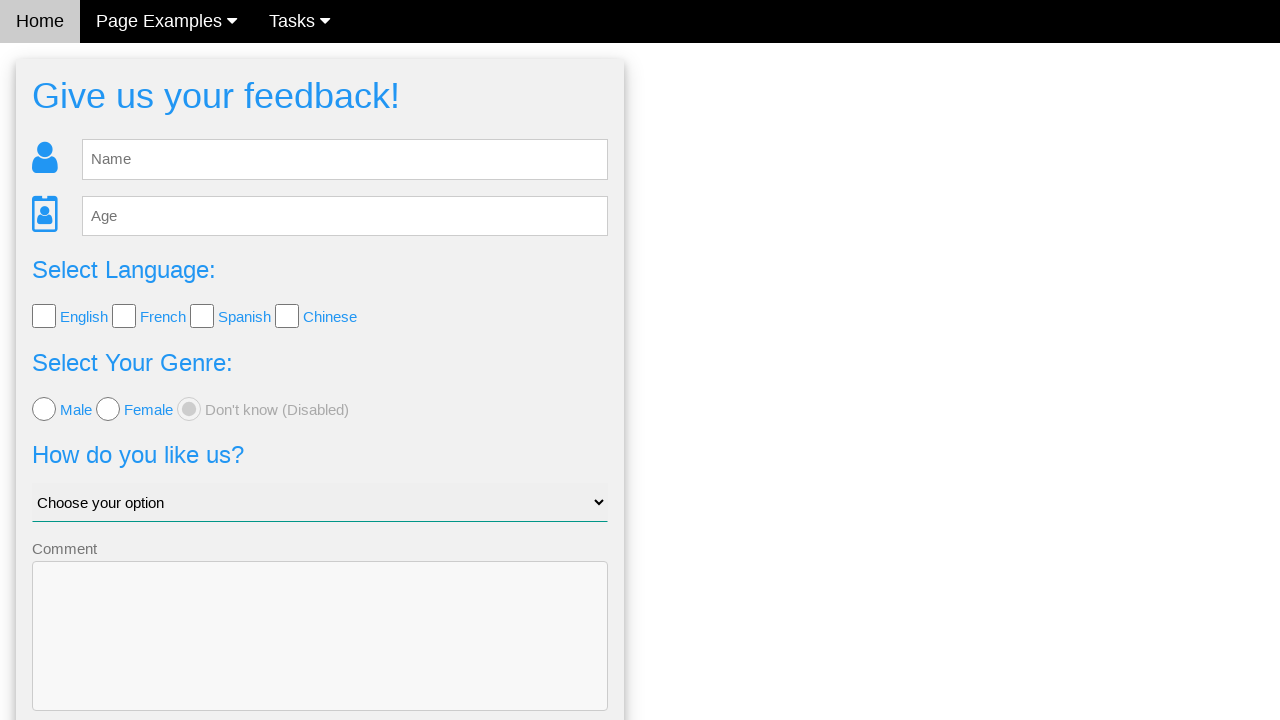

Waited for feedback form to load - name field selector found
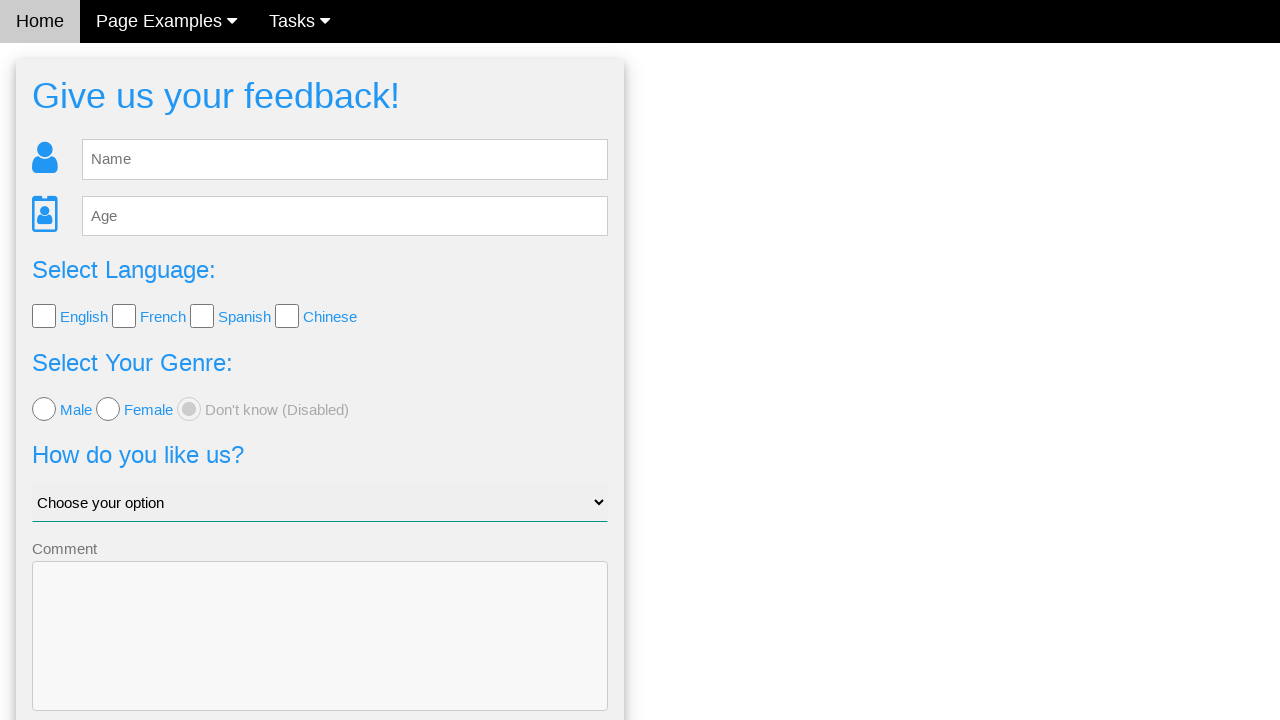

Verified name field is empty
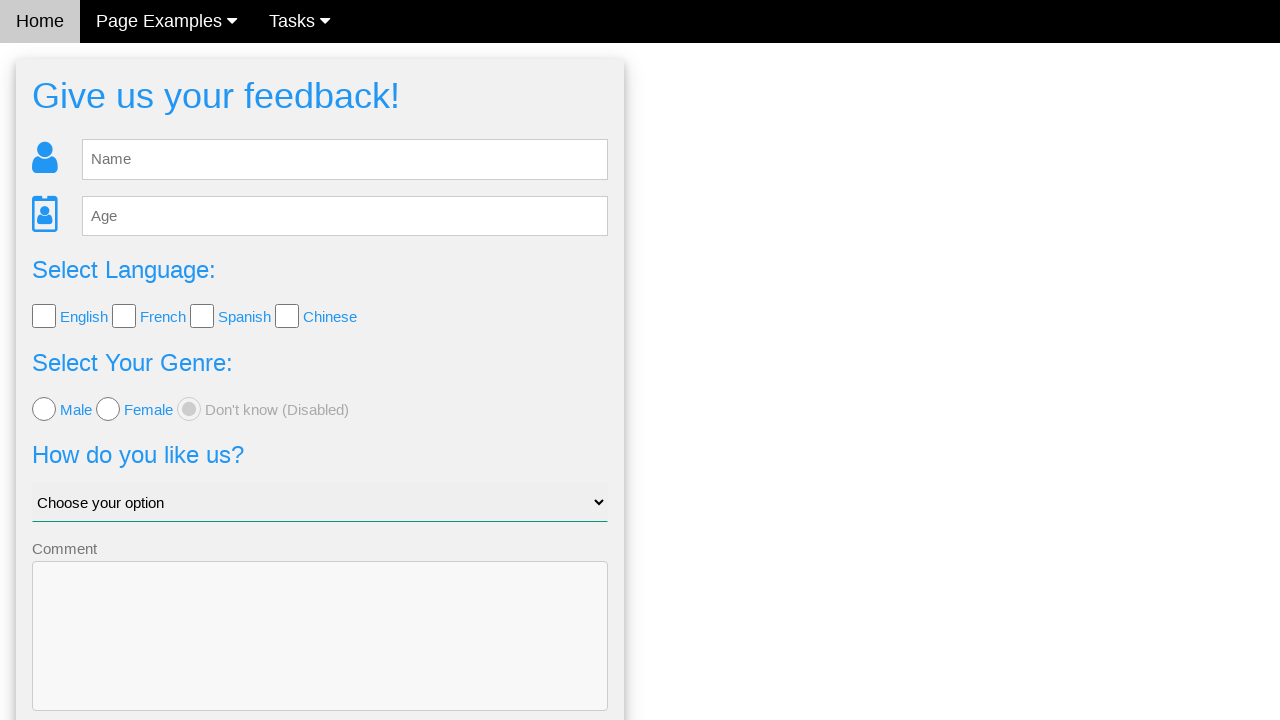

Verified age field is empty
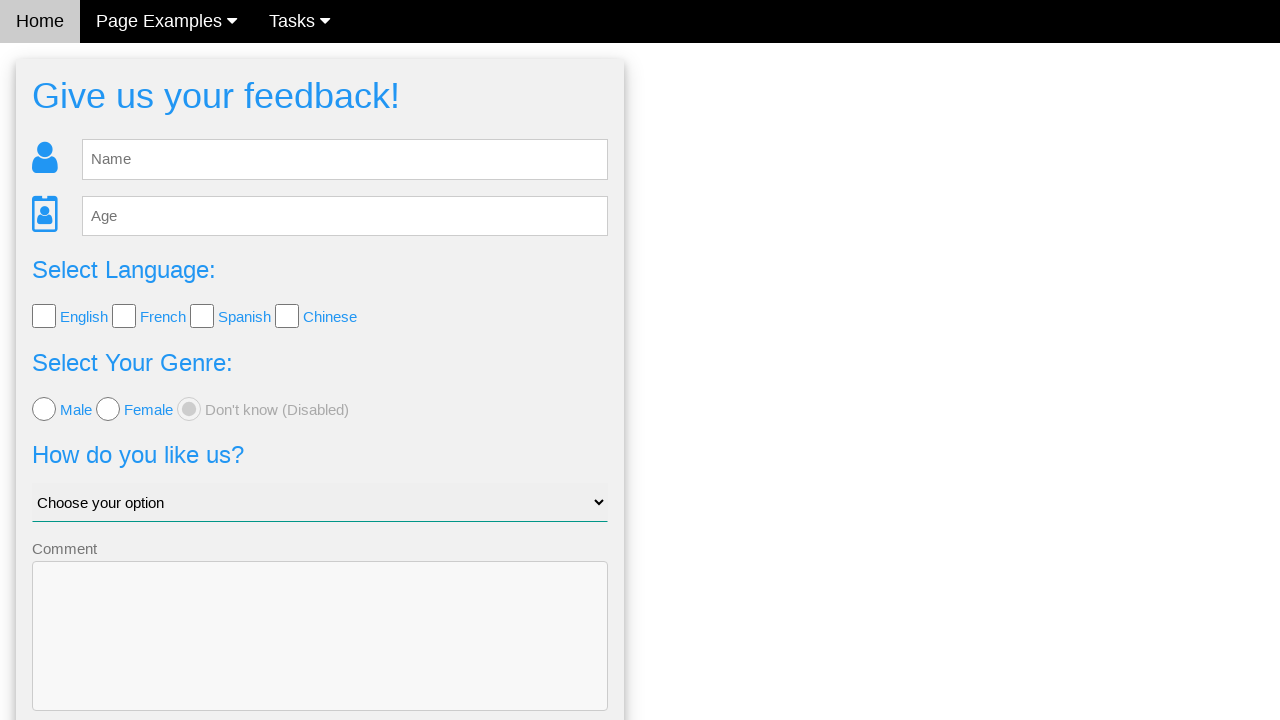

Verified comment field is empty
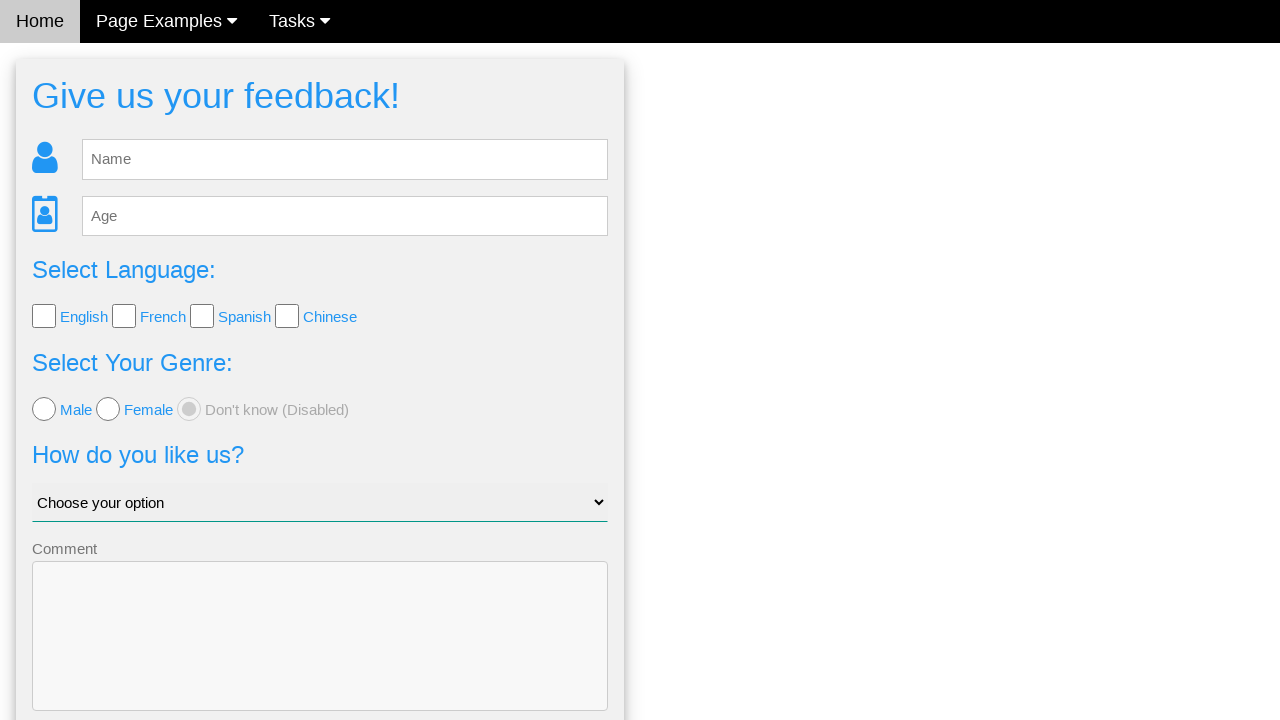

Found 4 language checkboxes
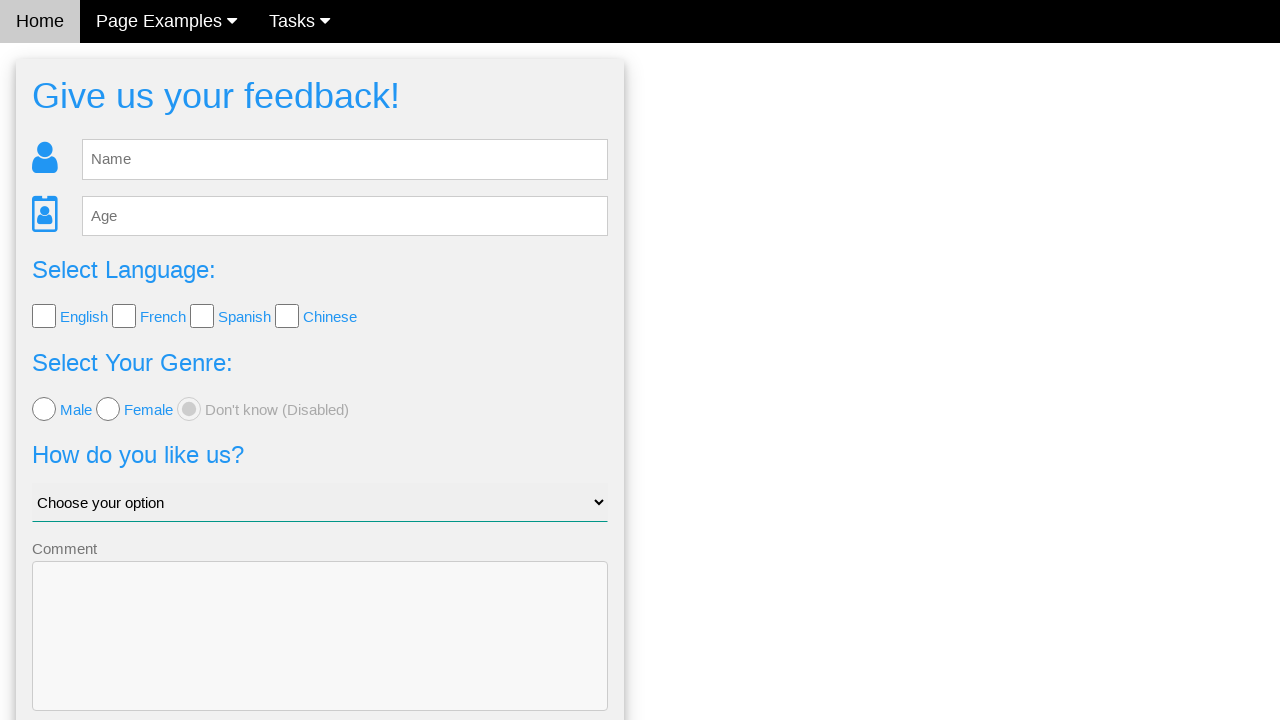

Verified language checkbox 1 is initially unchecked
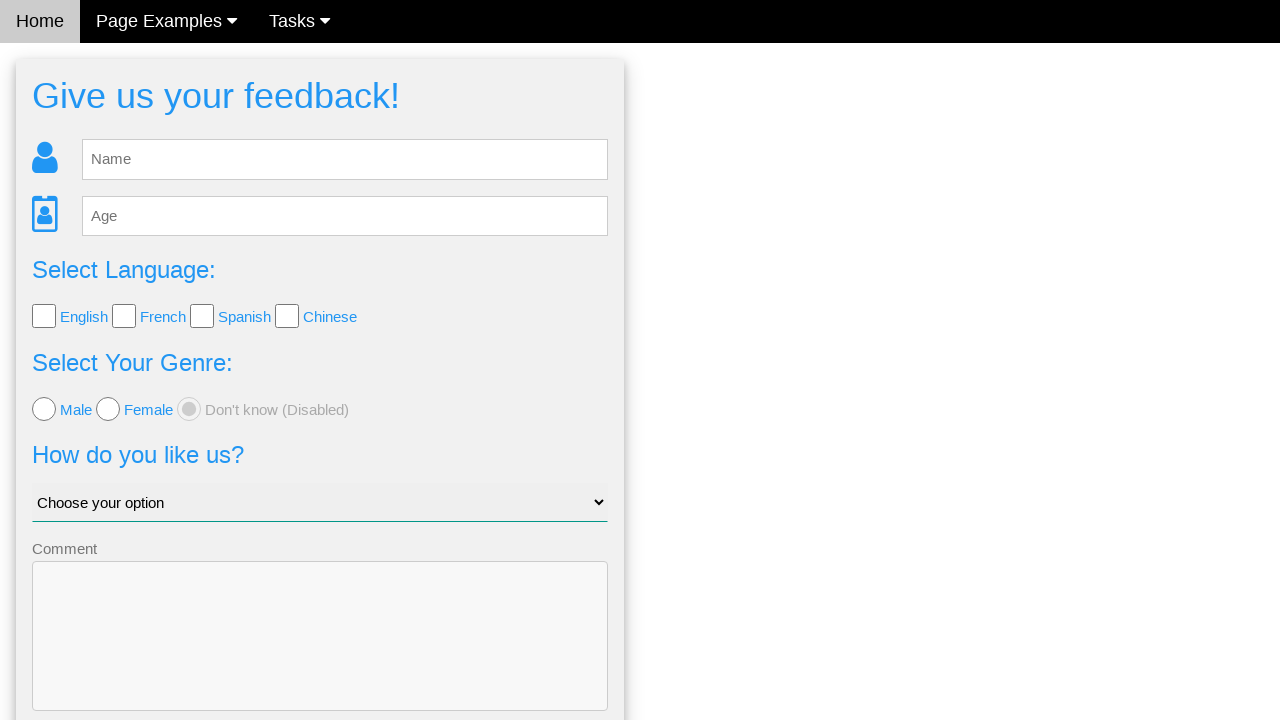

Clicked language checkbox 1 at (44, 316) on input[name='language'] >> nth=0
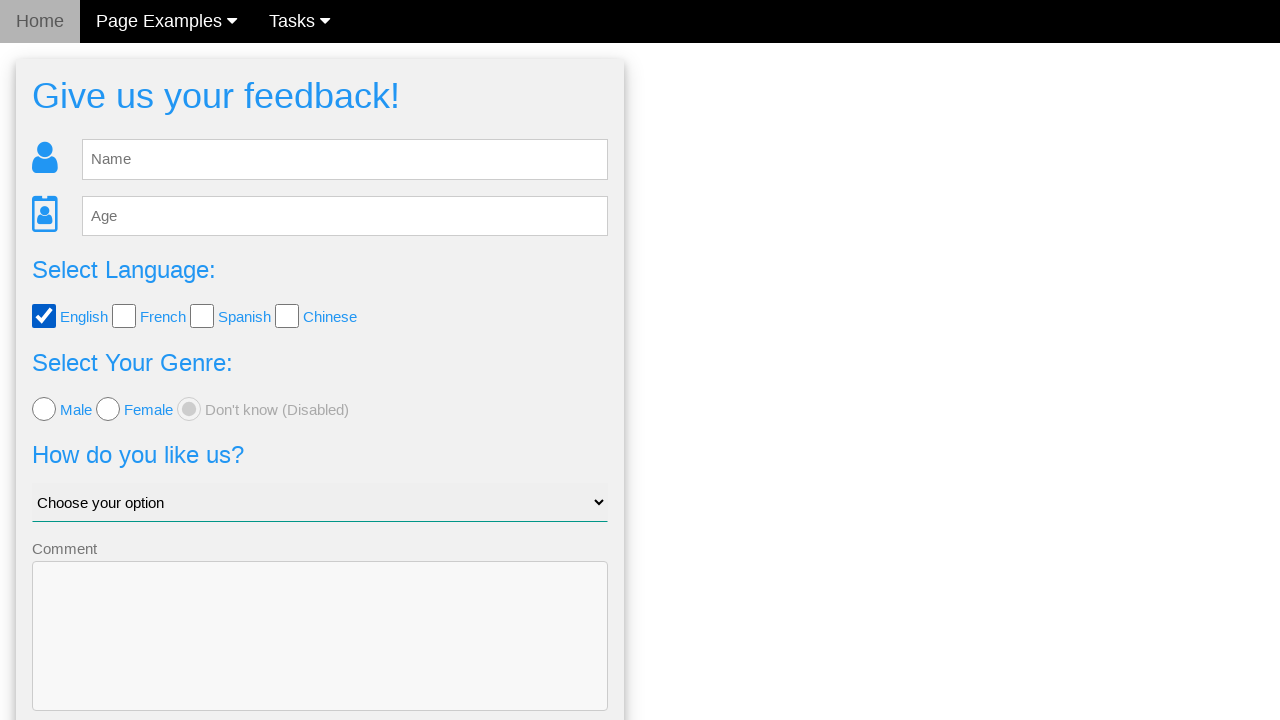

Verified language checkbox 1 is now checked
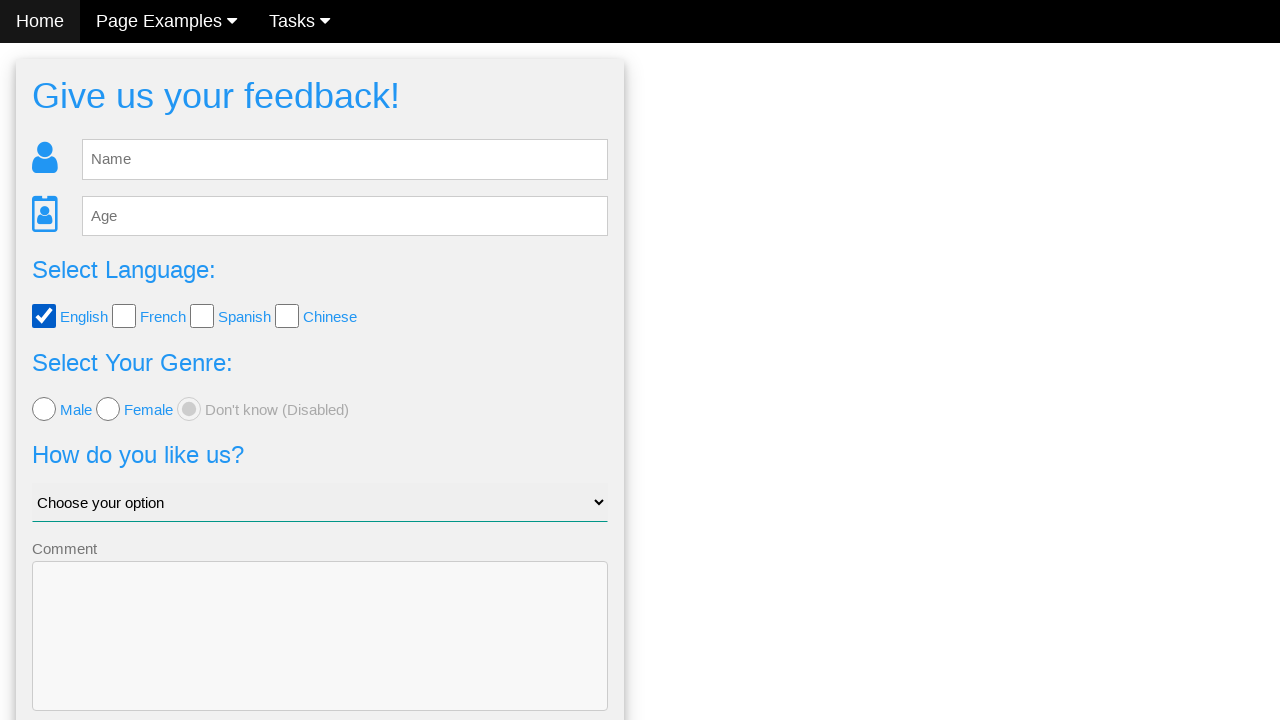

Clicked language checkbox 1 again to uncheck at (44, 316) on input[name='language'] >> nth=0
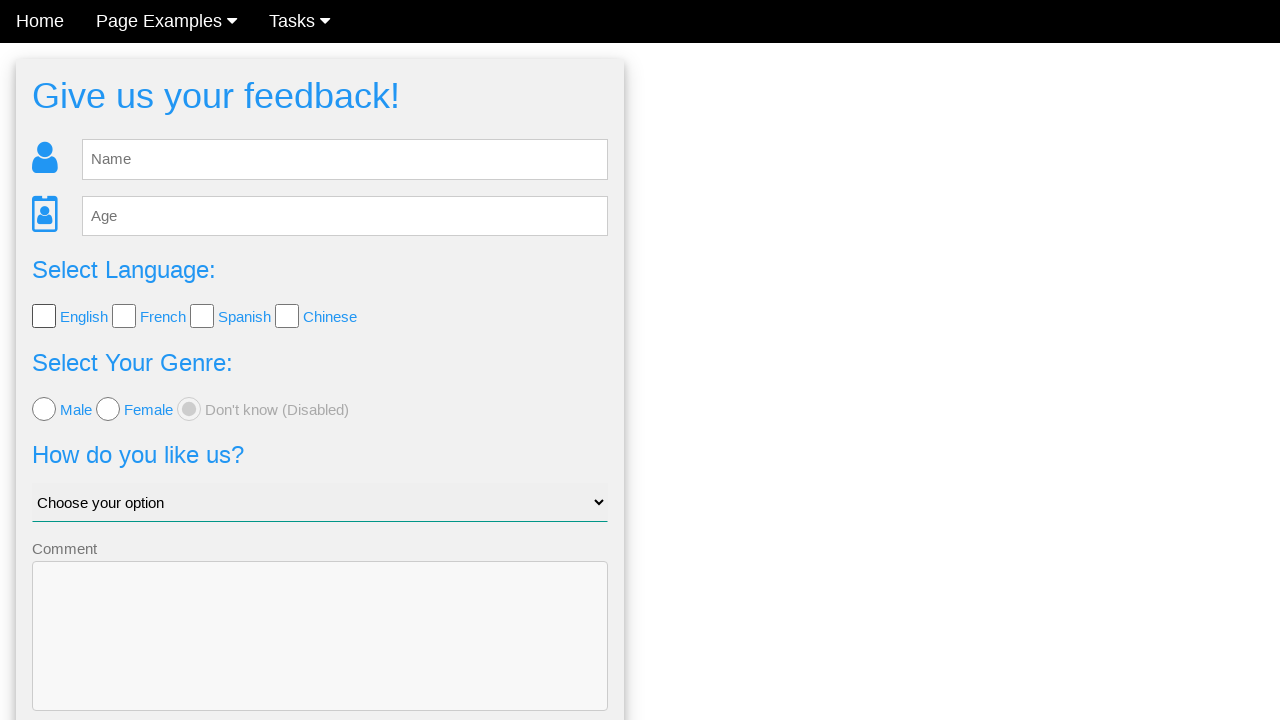

Verified language checkbox 1 is unchecked again
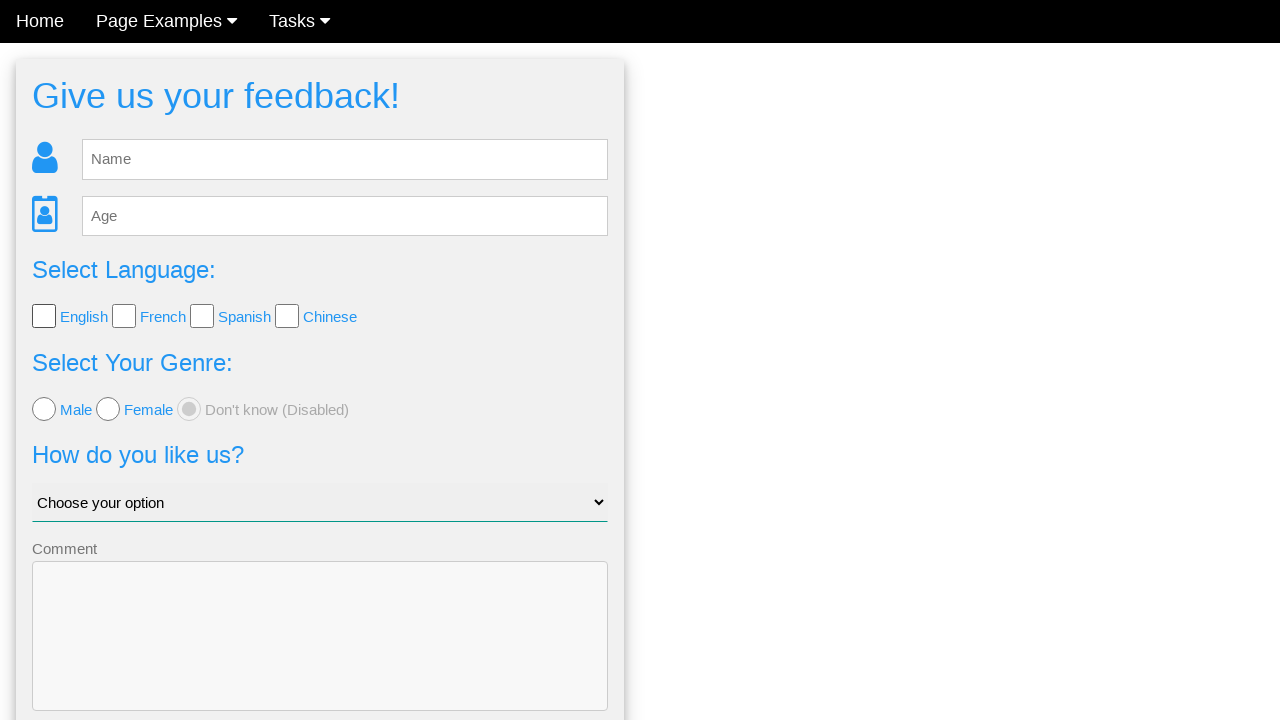

Verified language checkbox 2 is initially unchecked
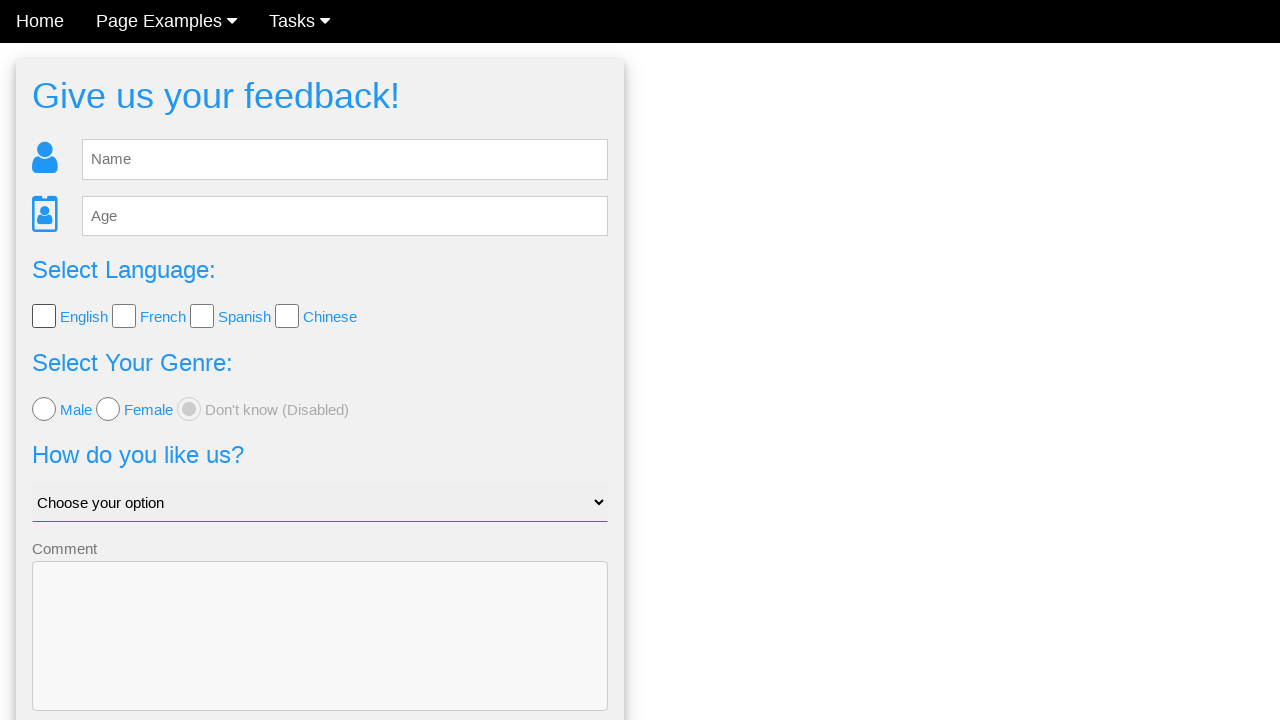

Clicked language checkbox 2 at (124, 316) on input[name='language'] >> nth=1
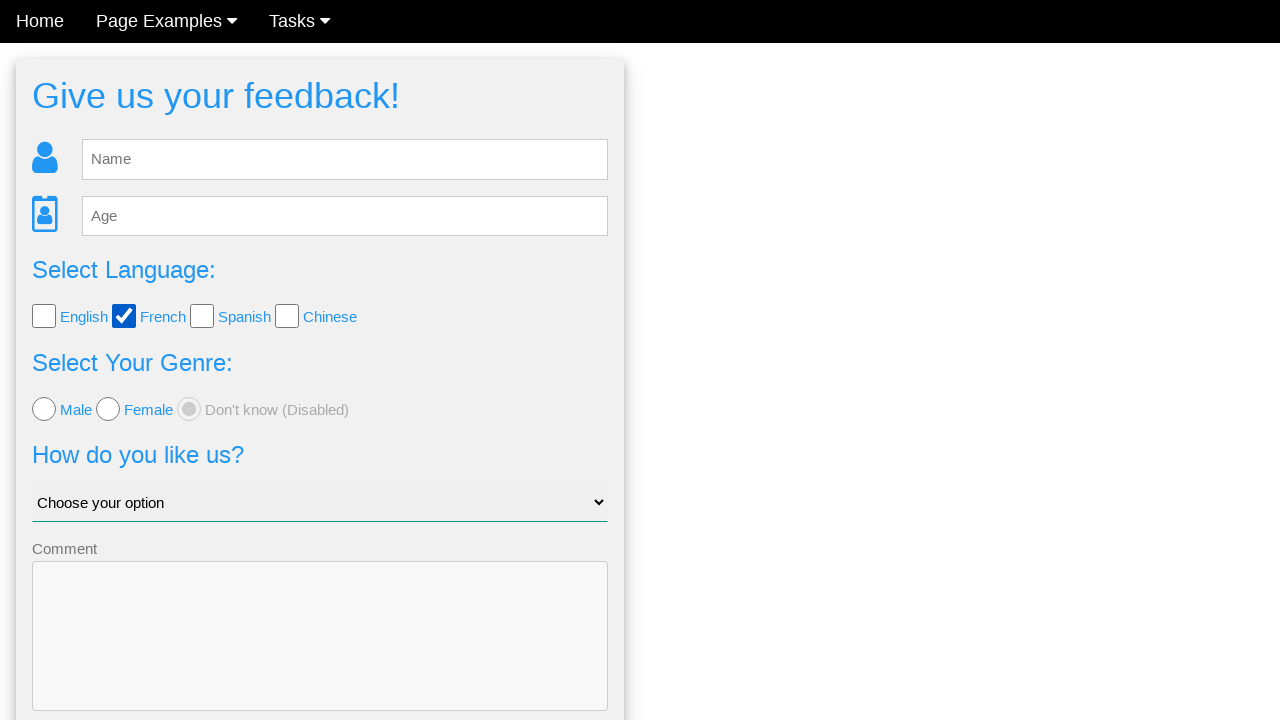

Verified language checkbox 2 is now checked
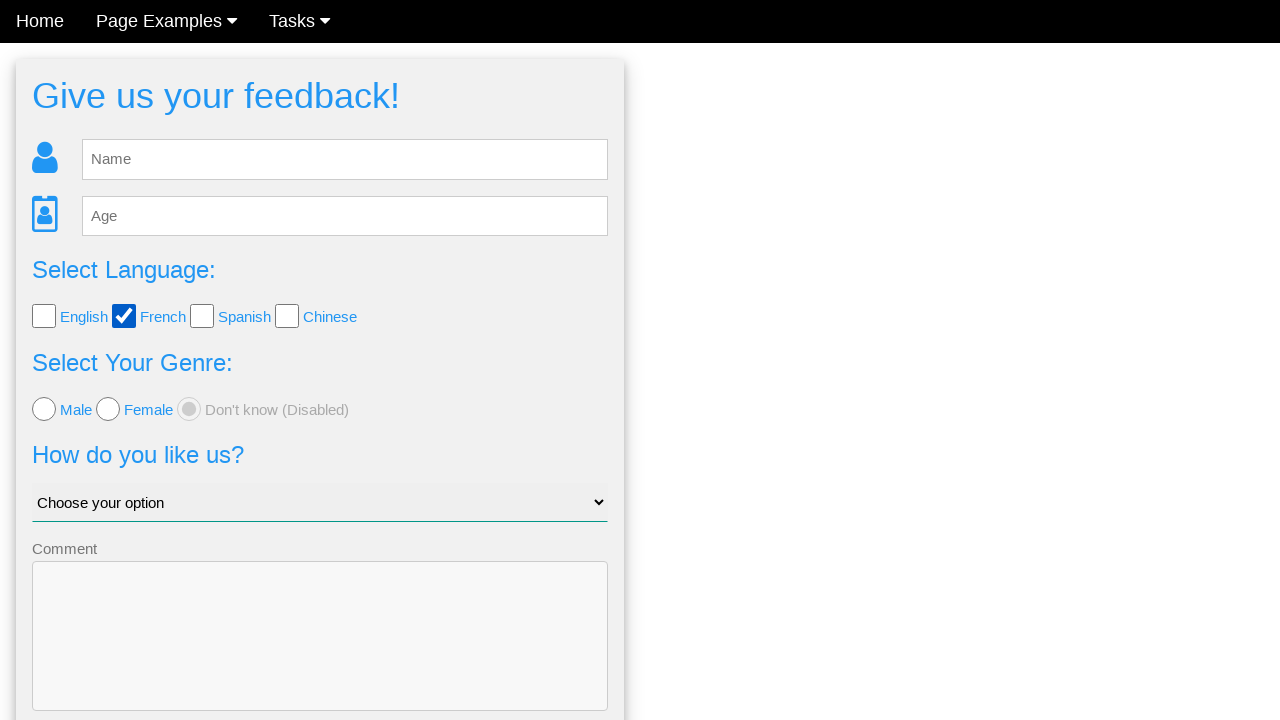

Clicked language checkbox 2 again to uncheck at (124, 316) on input[name='language'] >> nth=1
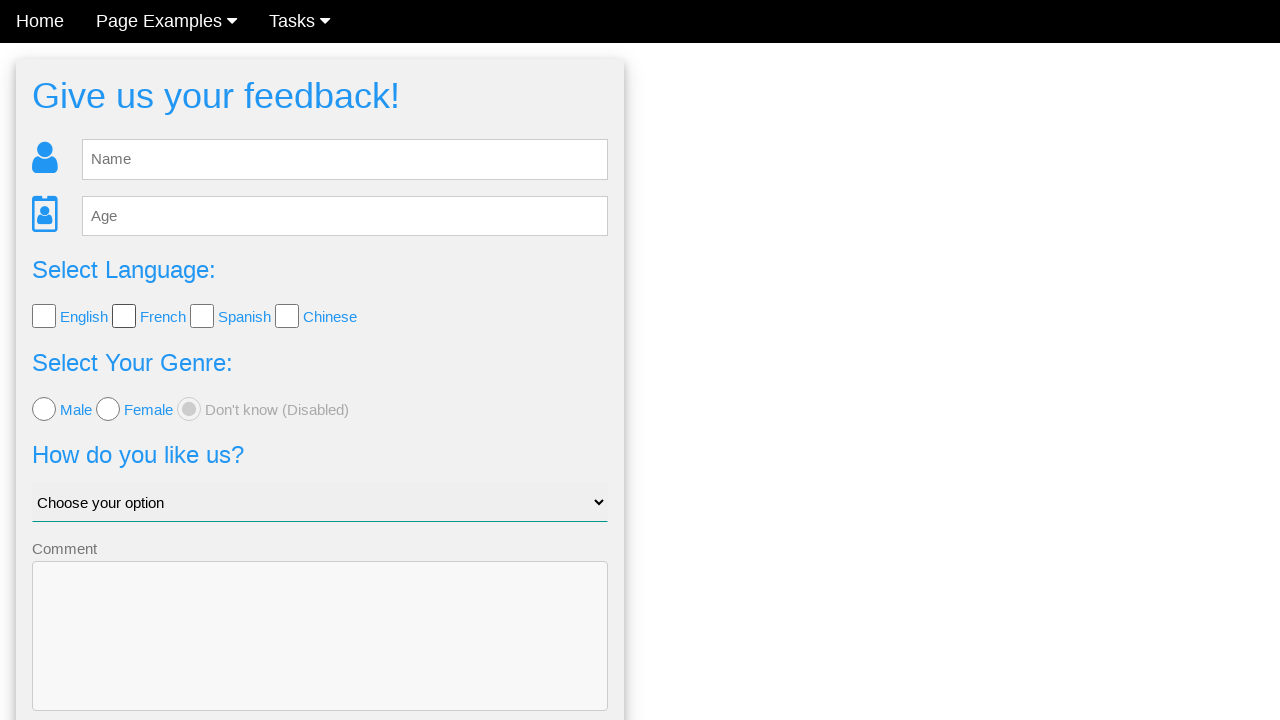

Verified language checkbox 2 is unchecked again
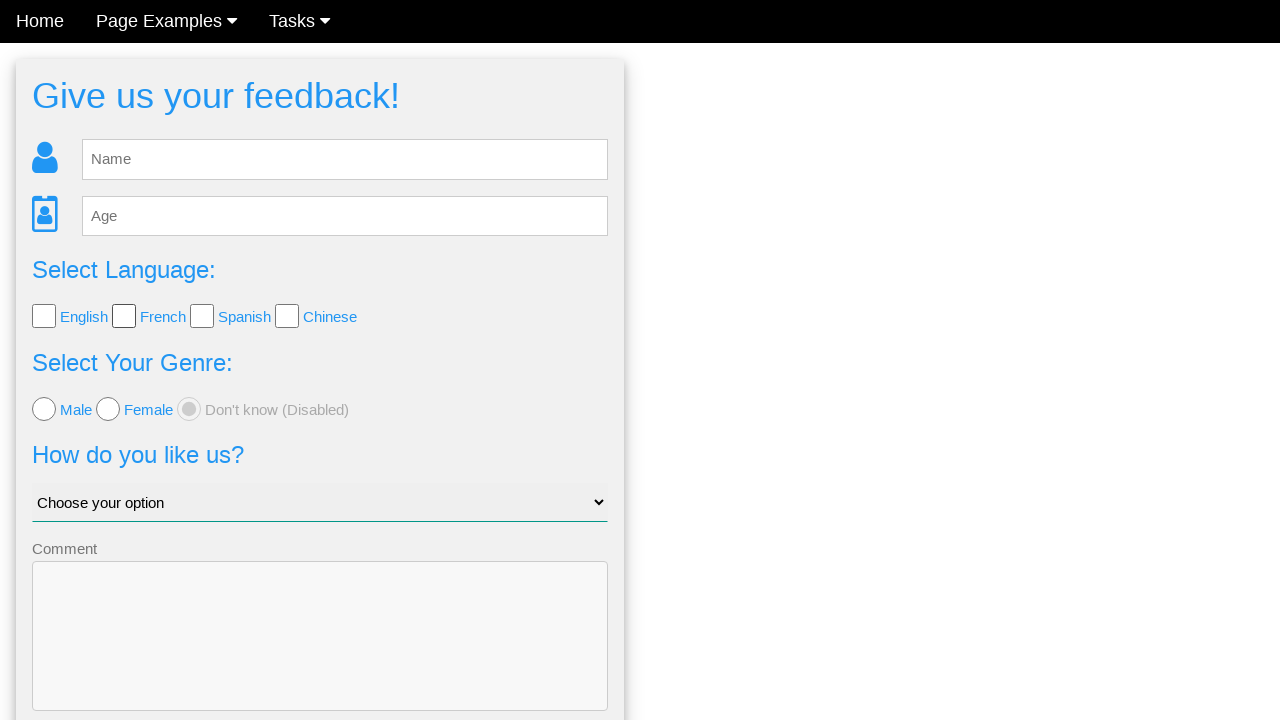

Verified language checkbox 3 is initially unchecked
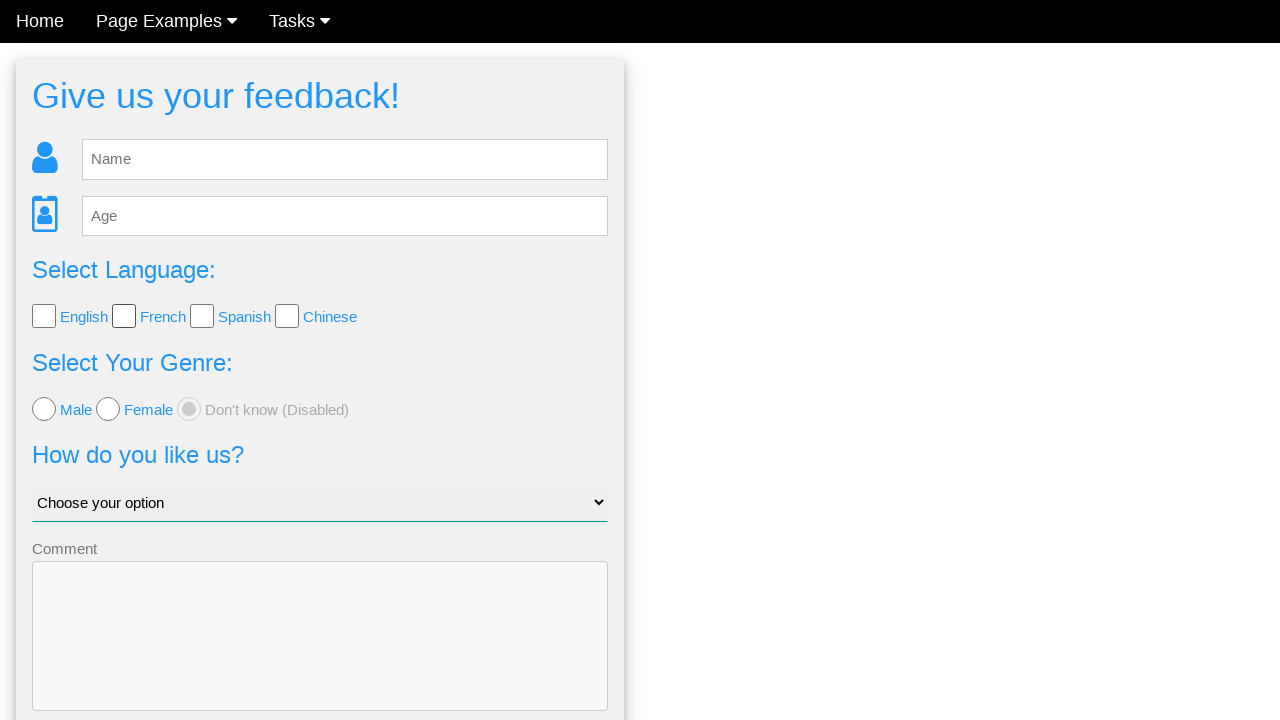

Clicked language checkbox 3 at (202, 316) on input[name='language'] >> nth=2
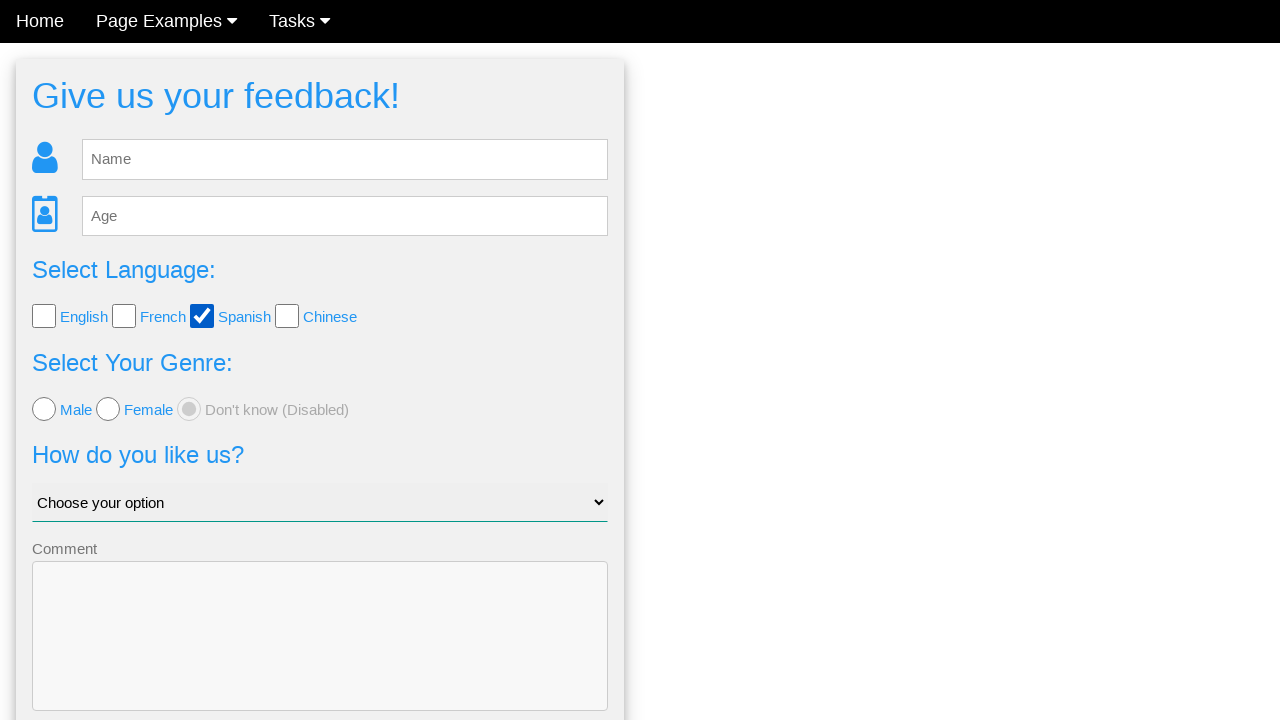

Verified language checkbox 3 is now checked
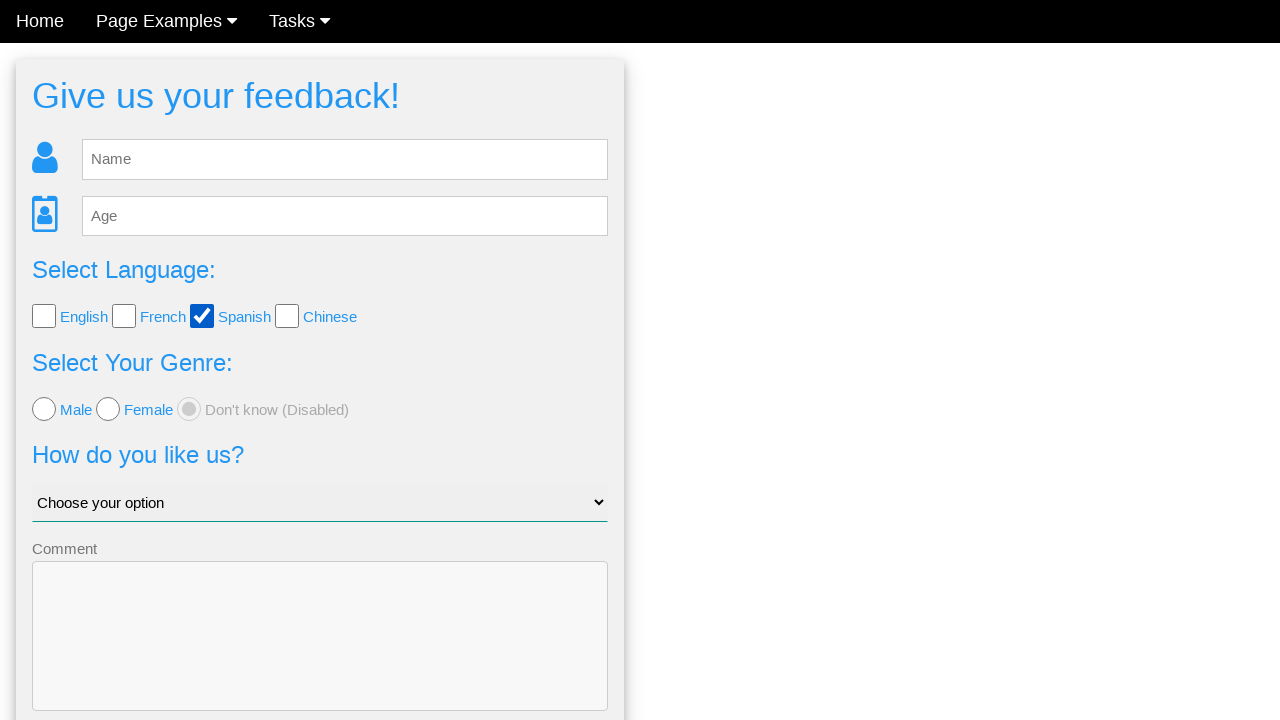

Clicked language checkbox 3 again to uncheck at (202, 316) on input[name='language'] >> nth=2
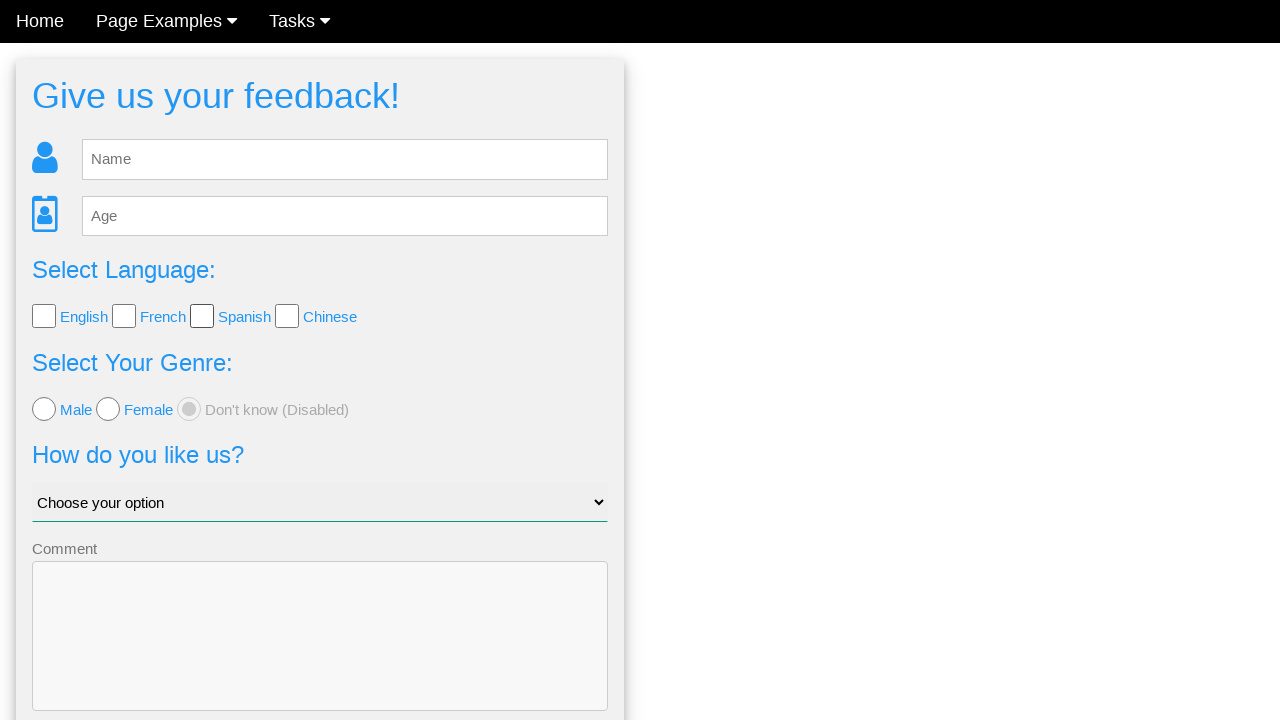

Verified language checkbox 3 is unchecked again
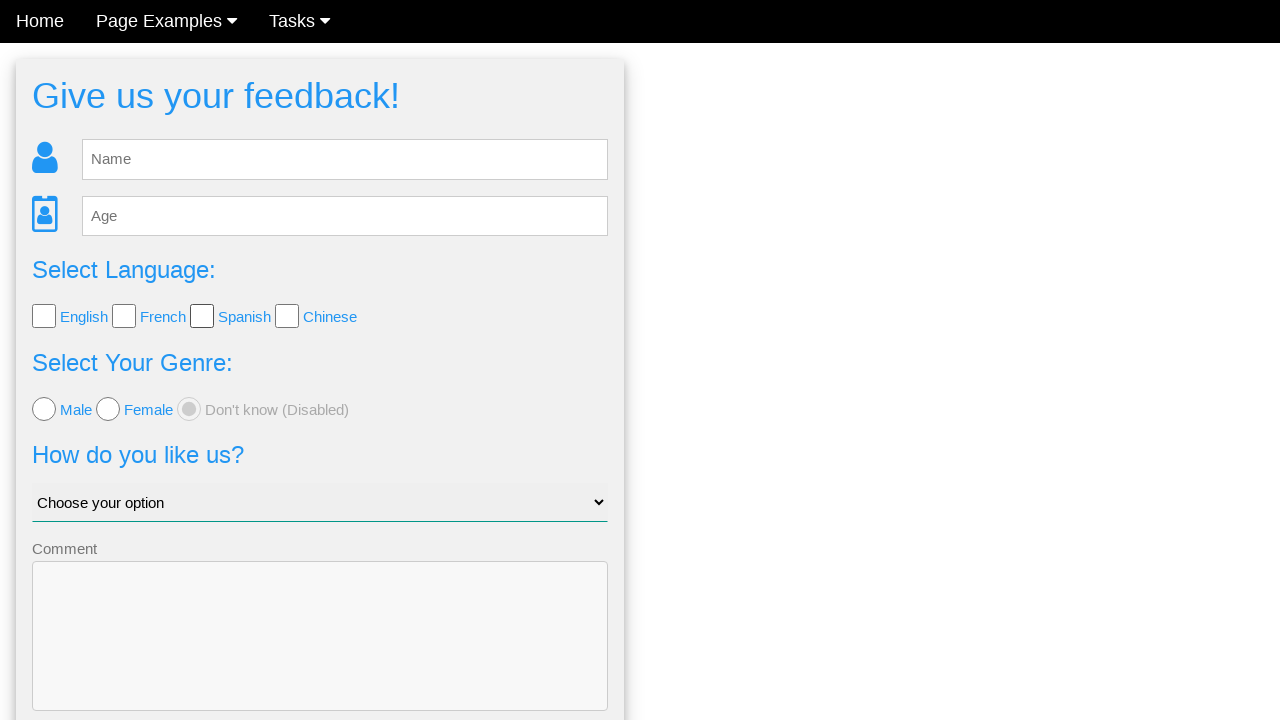

Verified language checkbox 4 is initially unchecked
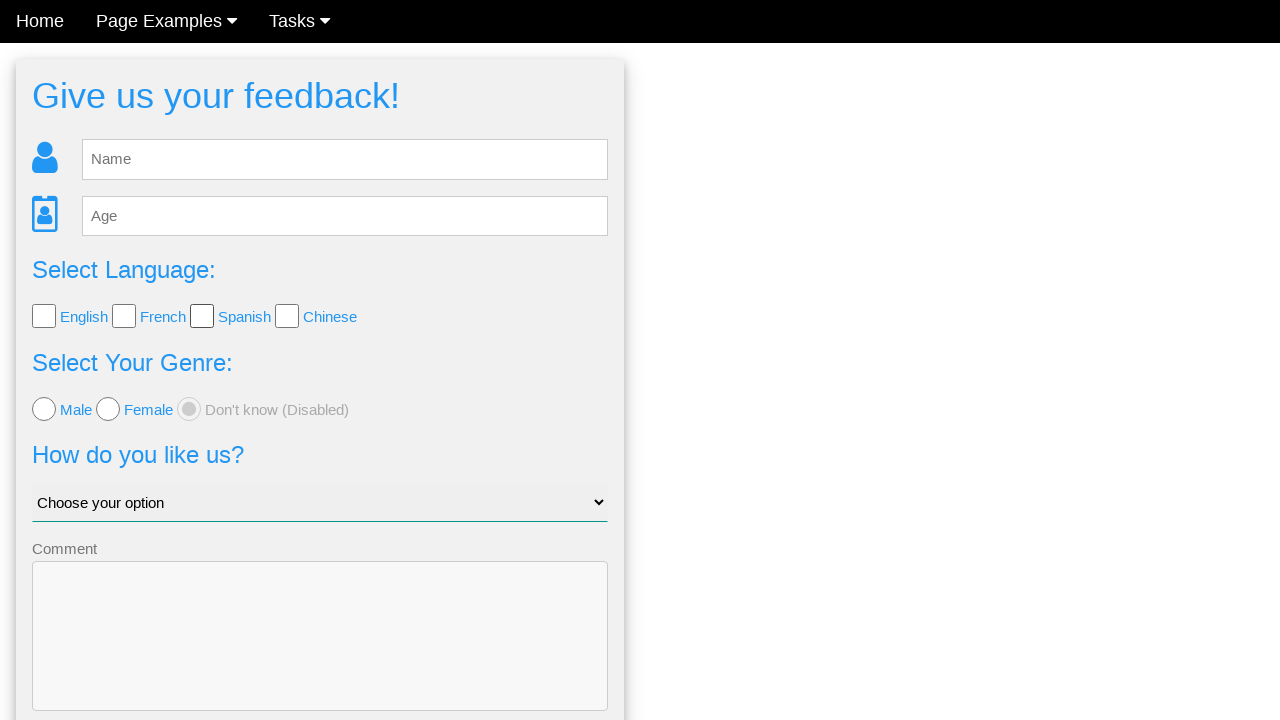

Clicked language checkbox 4 at (287, 316) on input[name='language'] >> nth=3
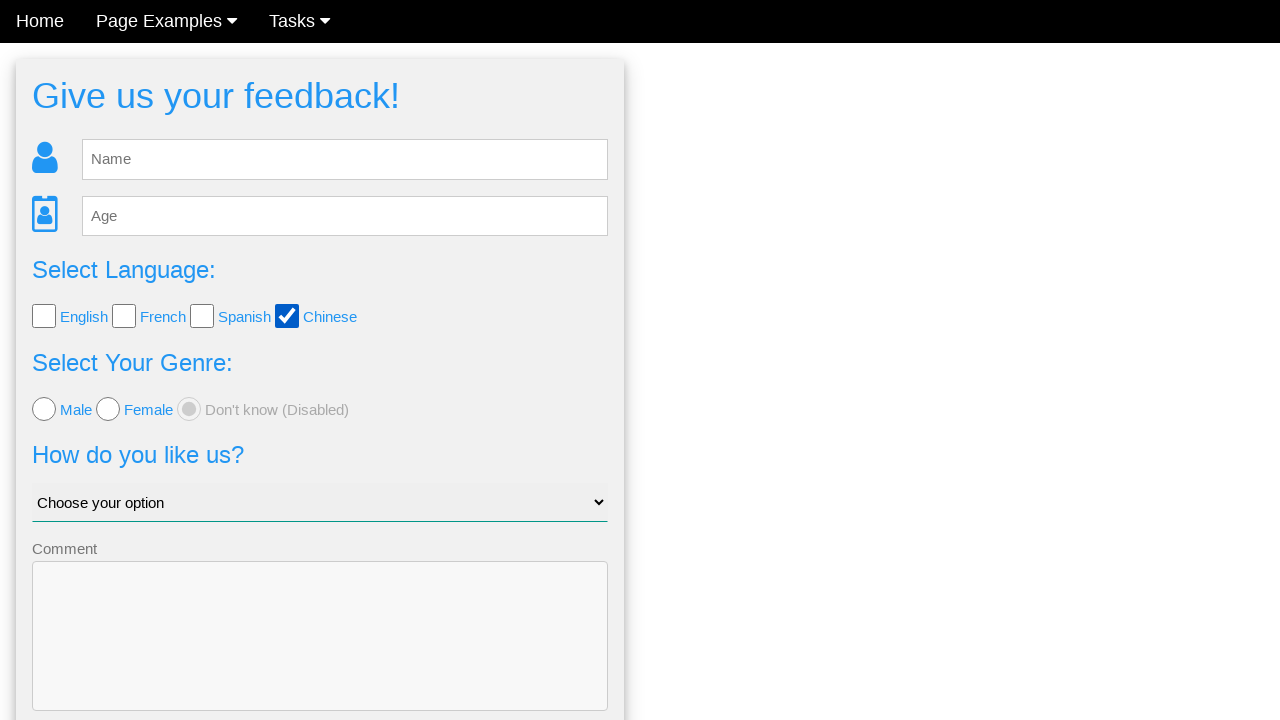

Verified language checkbox 4 is now checked
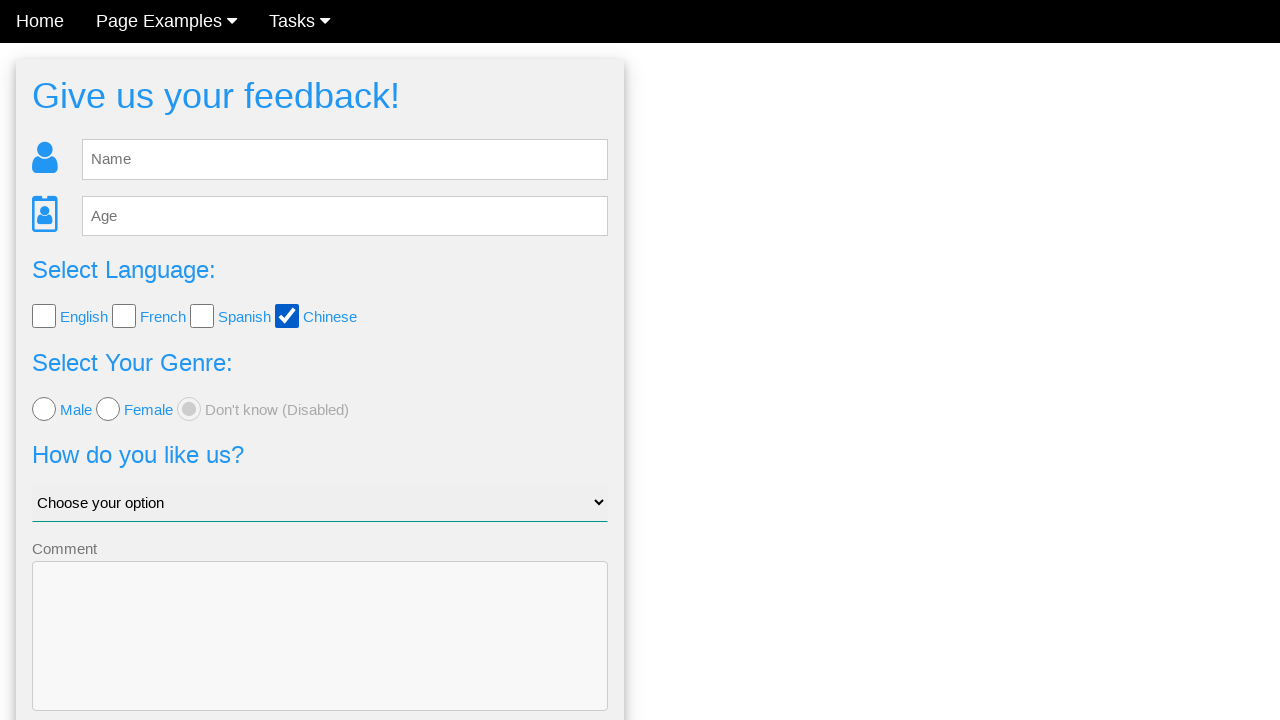

Clicked language checkbox 4 again to uncheck at (287, 316) on input[name='language'] >> nth=3
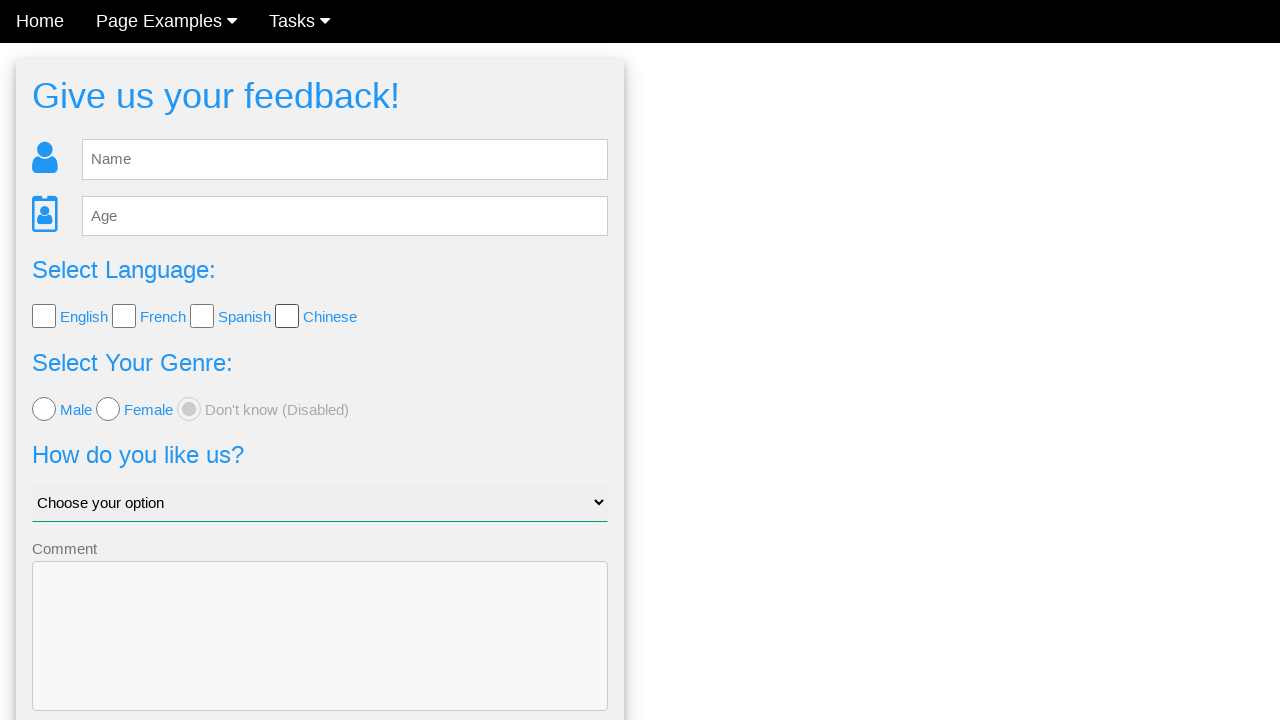

Verified language checkbox 4 is unchecked again
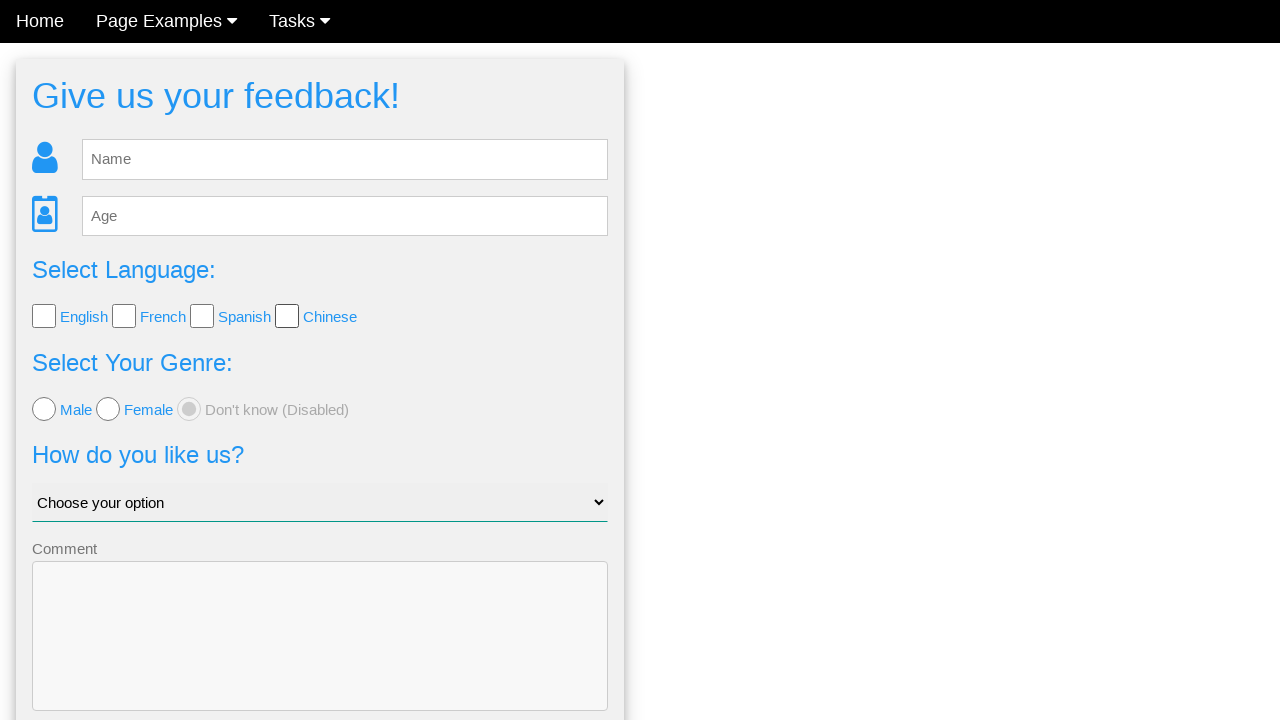

Verified 'Don't know' radio button is selected by default
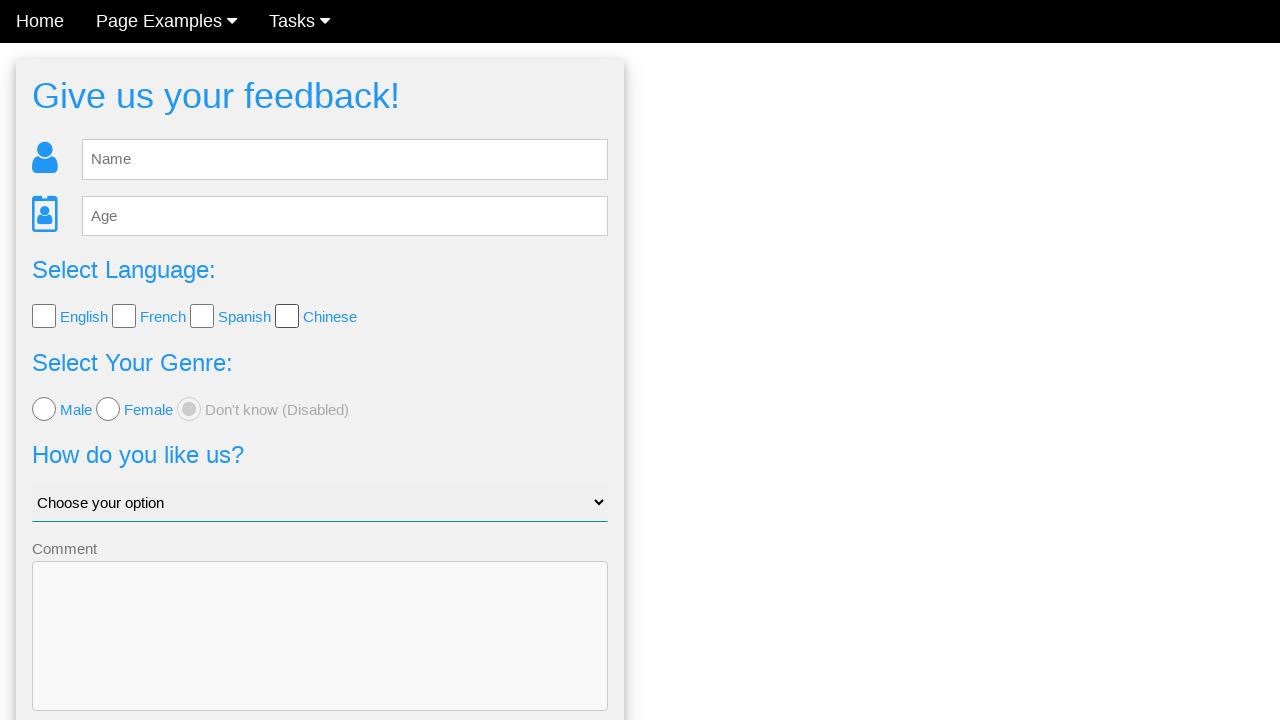

Verified Male radio button is not initially selected
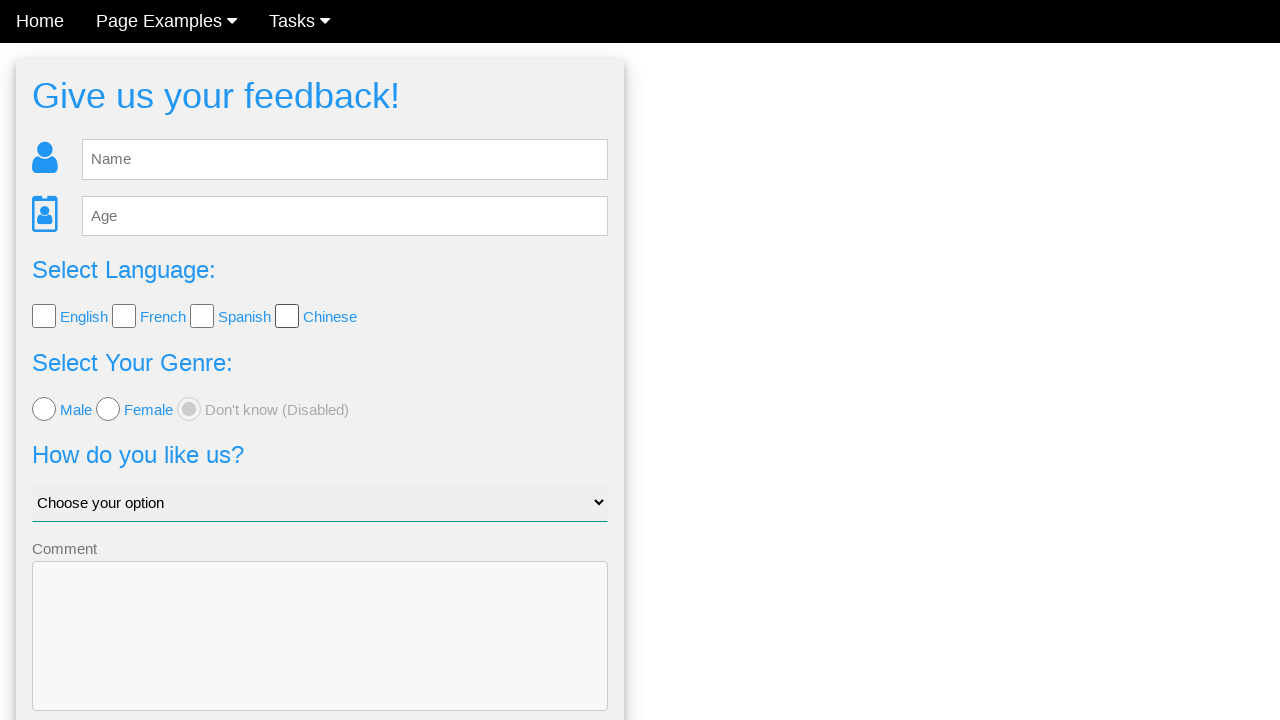

Clicked Male radio button at (44, 409) on xpath=//div[4]//input[1]
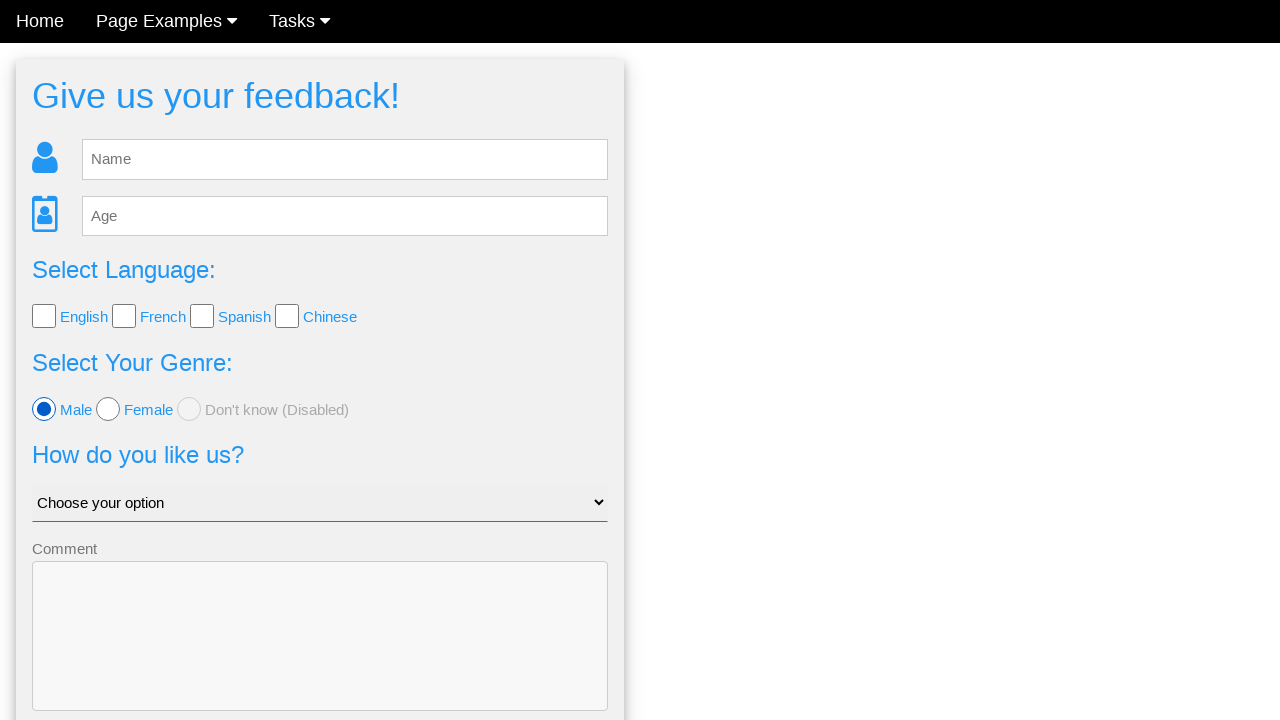

Verified Male radio button is now selected
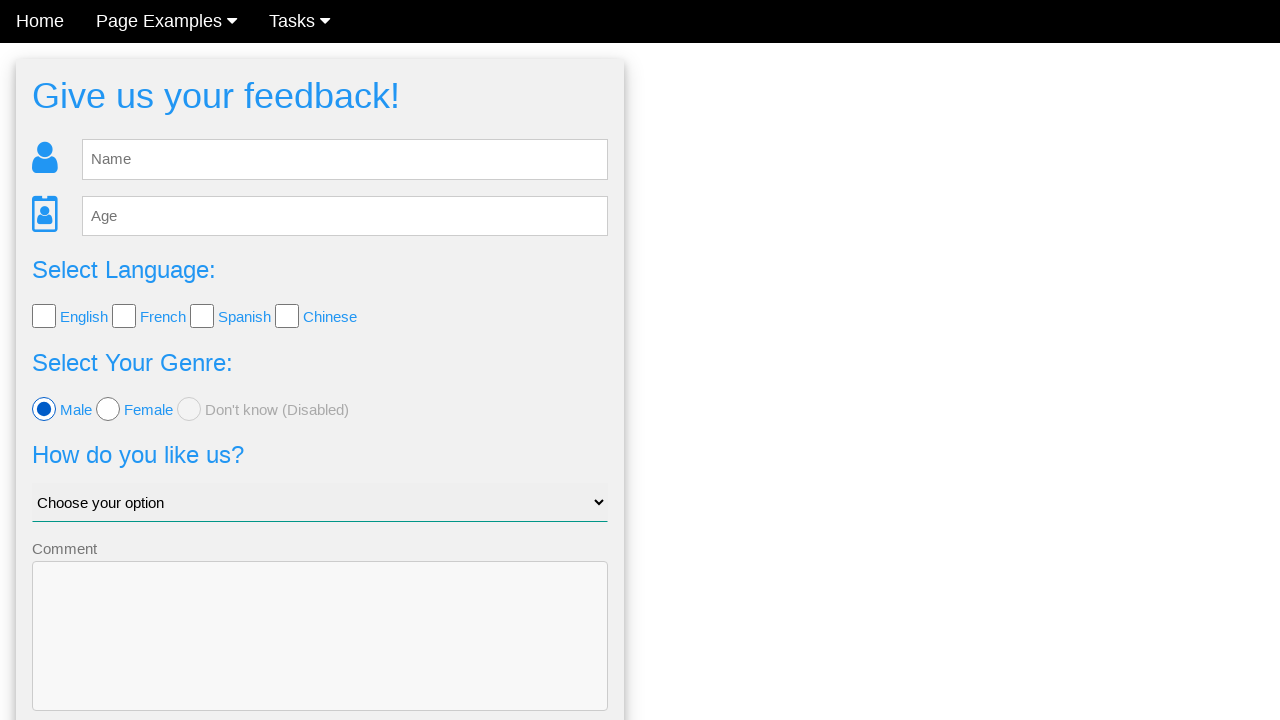

Verified Female radio button is not initially selected
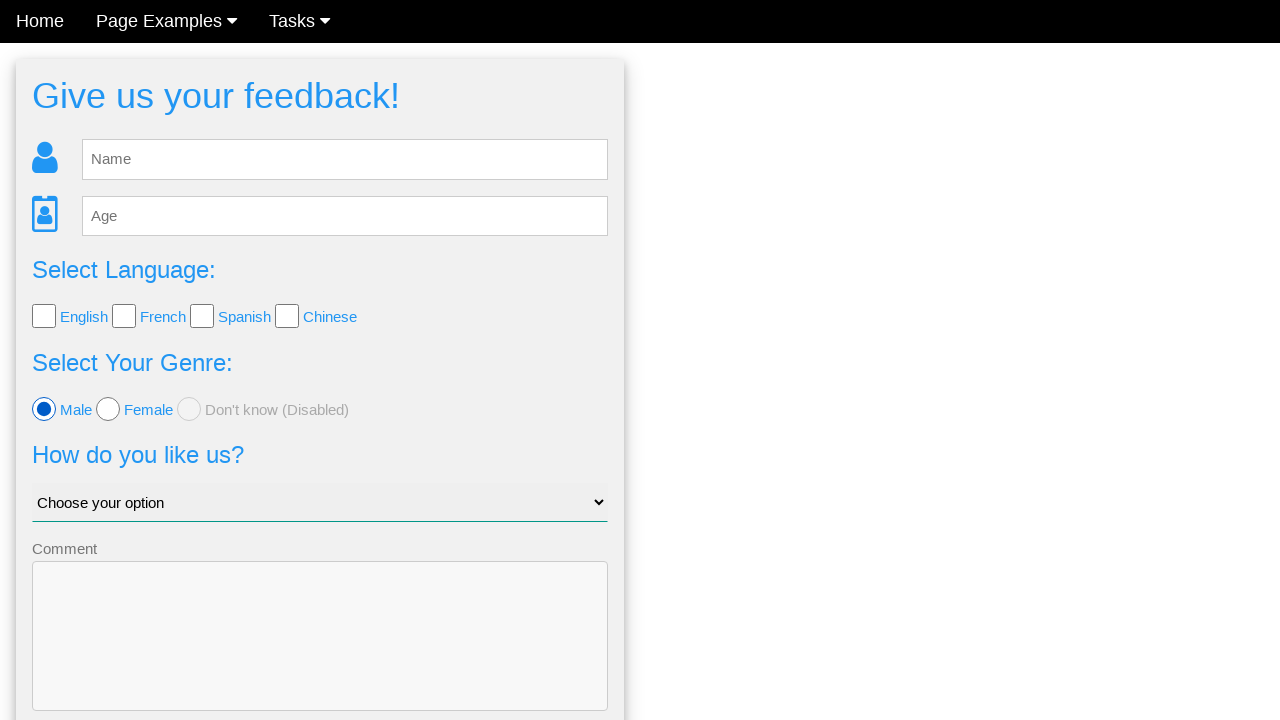

Clicked Female radio button at (108, 409) on xpath=//div[4]//input[2]
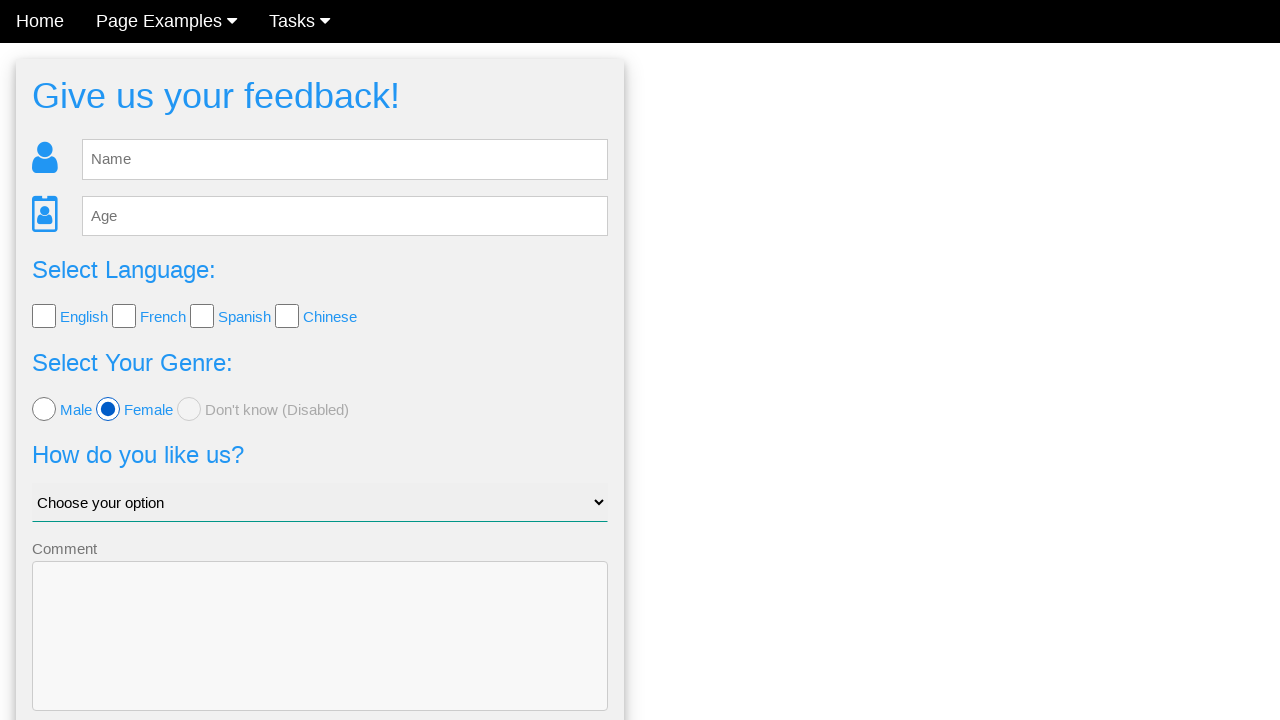

Verified Female radio button is now selected
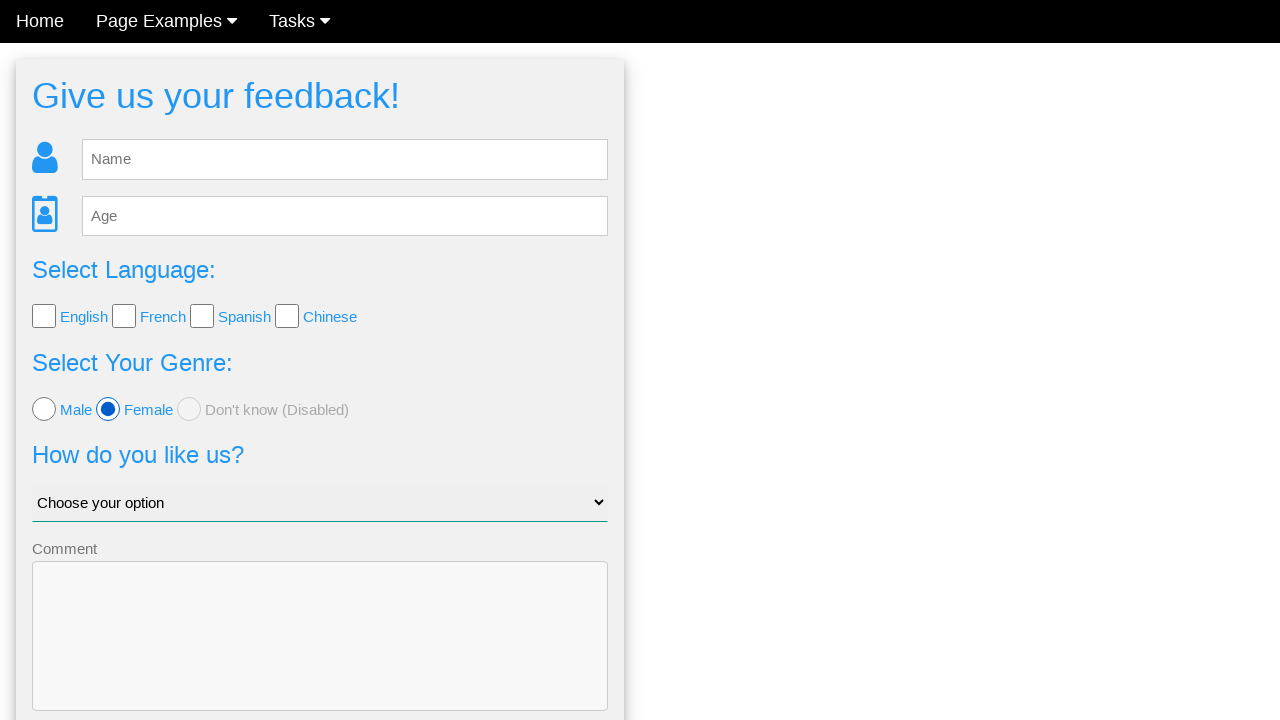

Verified dropdown shows default option 'Choose your option'
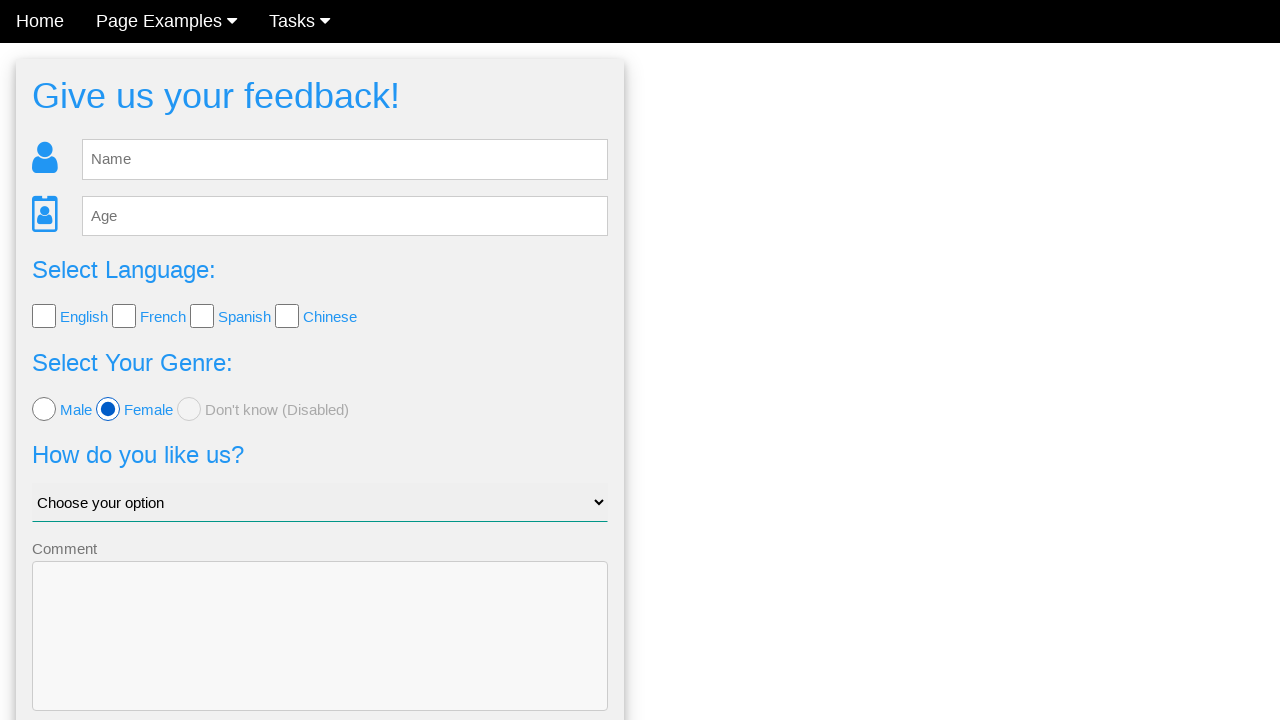

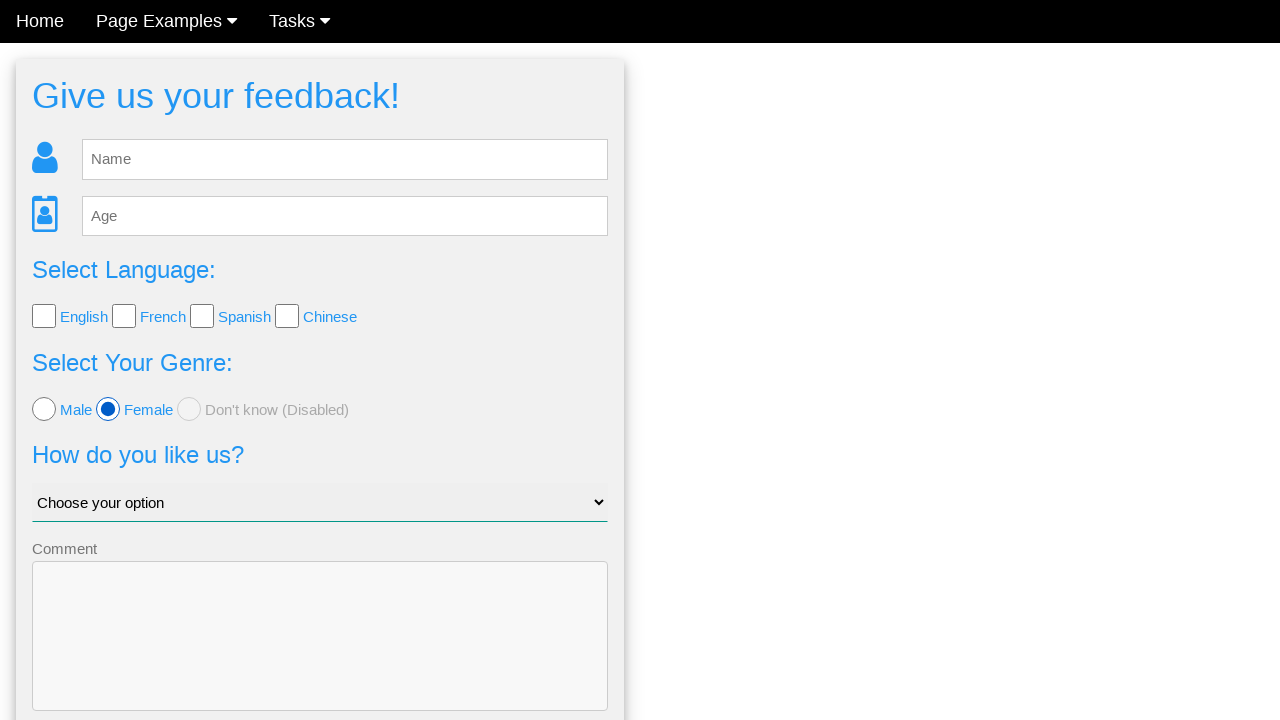